Tests geolocation override by setting custom GPS coordinates (London area) and refreshing the page to verify the location change

Starting URL: https://www.gps-coordinates.net/my-location

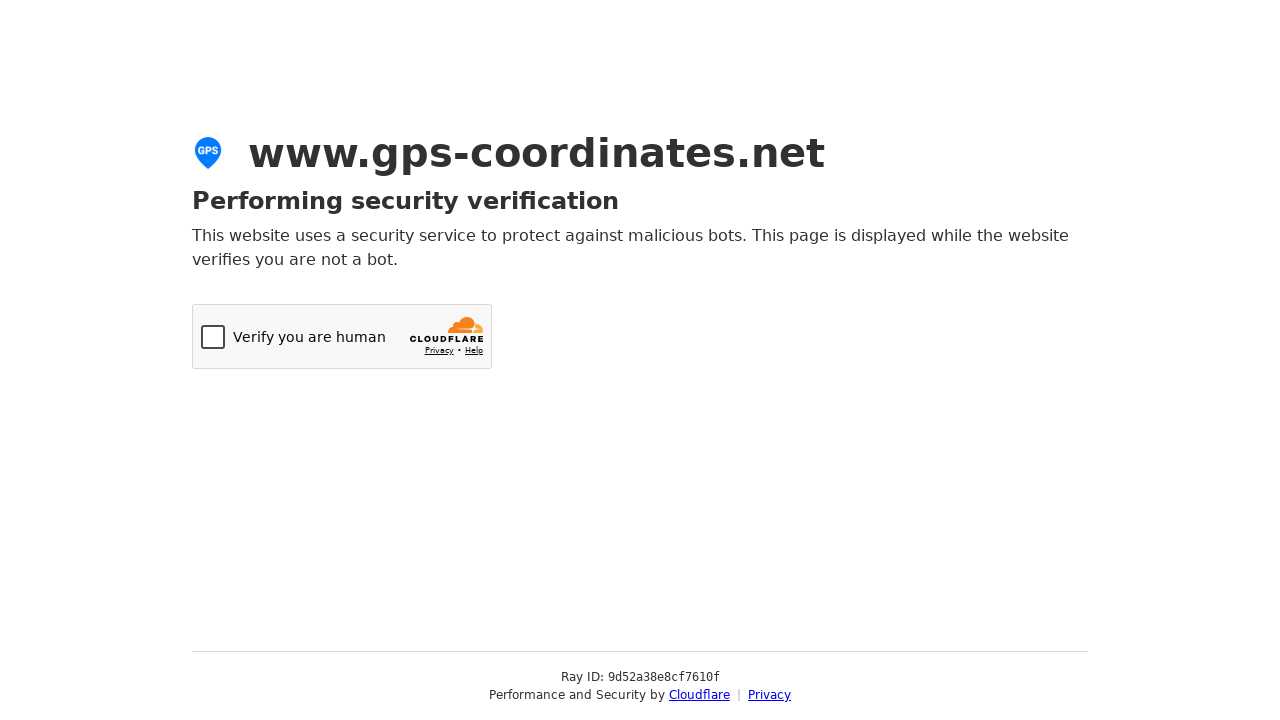

Waited for initial page load
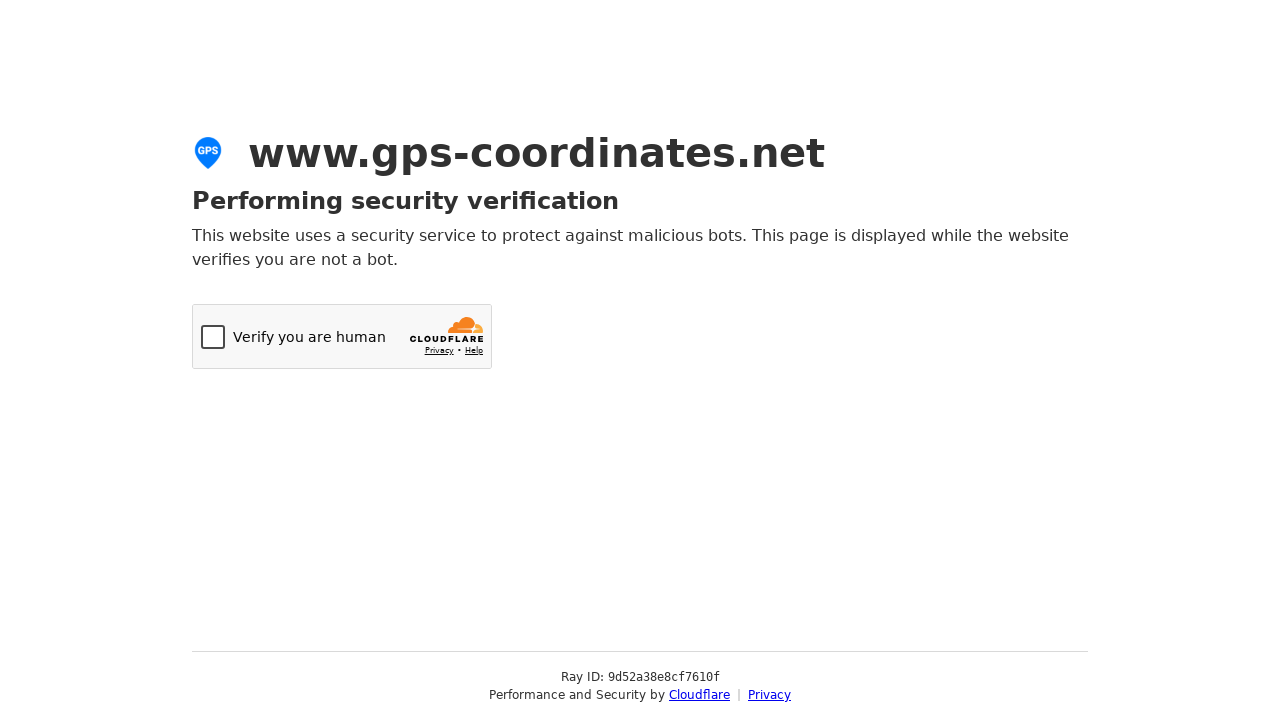

Set geolocation override to London area coordinates (51.5055°N, 0.0754°E)
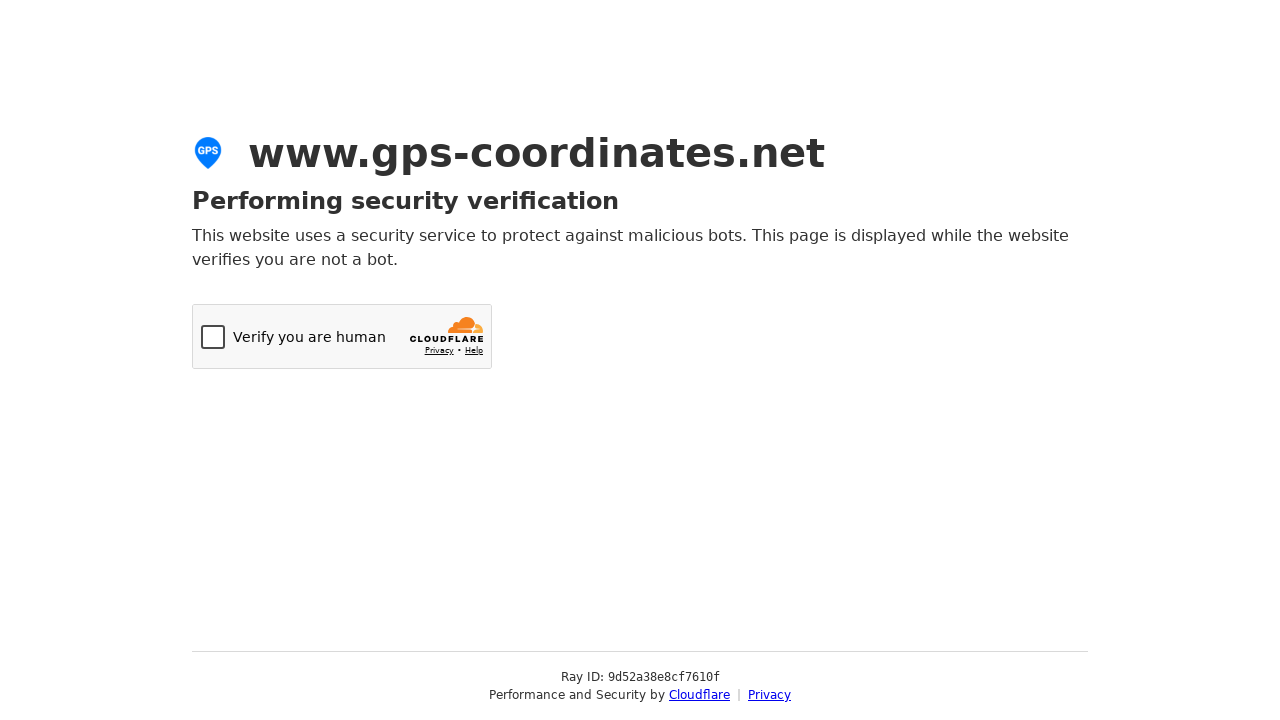

Refreshed page to apply geolocation override
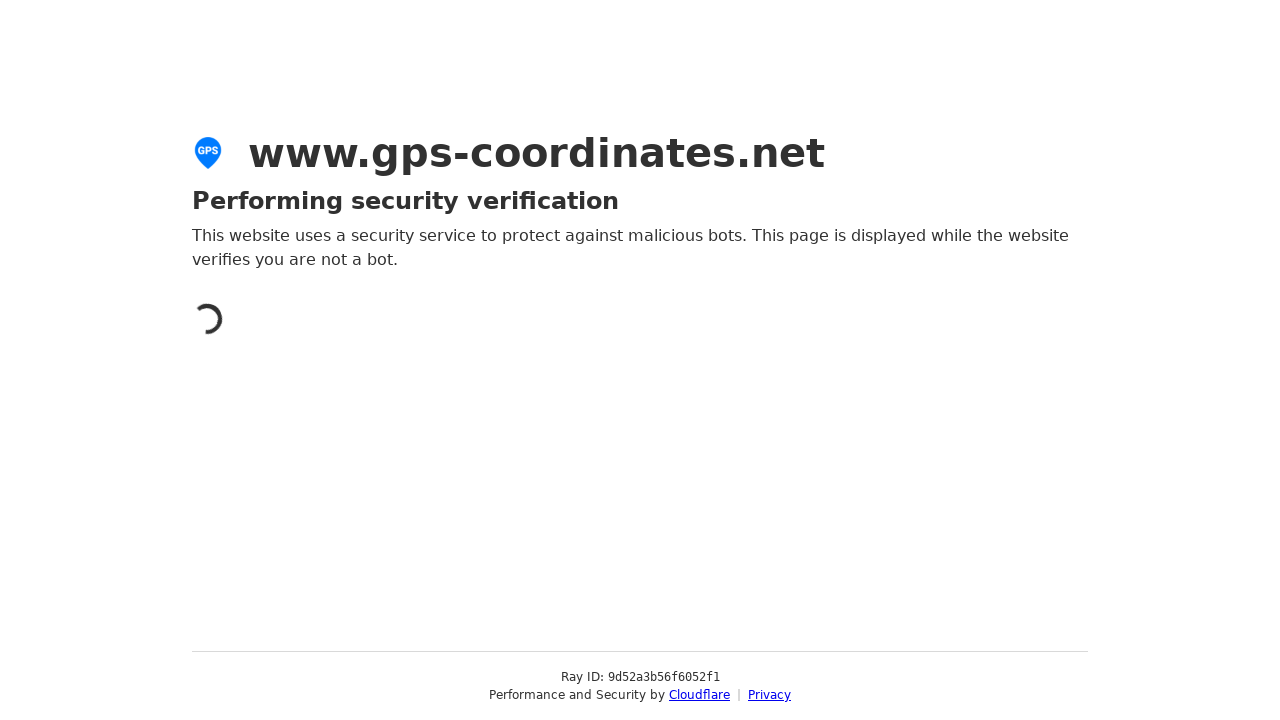

Waited for location display to update with new coordinates
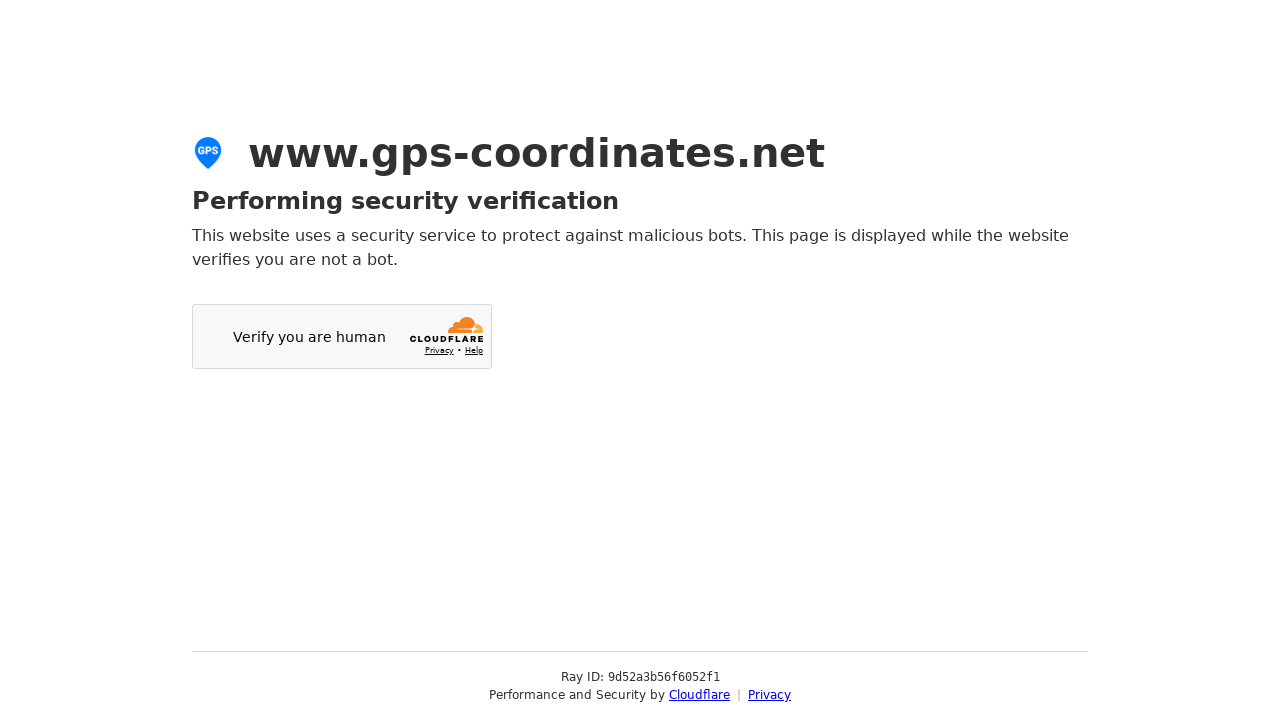

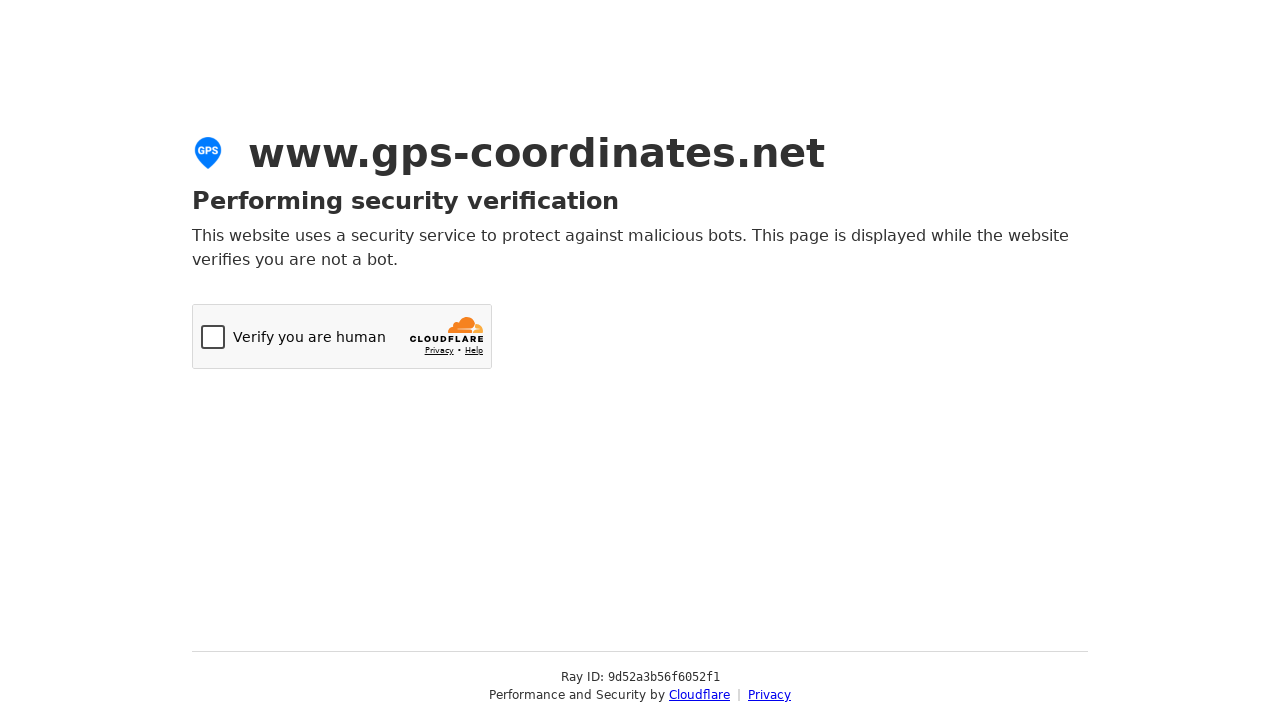